Navigates to YouTube homepage and waits for it to fully load

Starting URL: https://www.youtube.com/

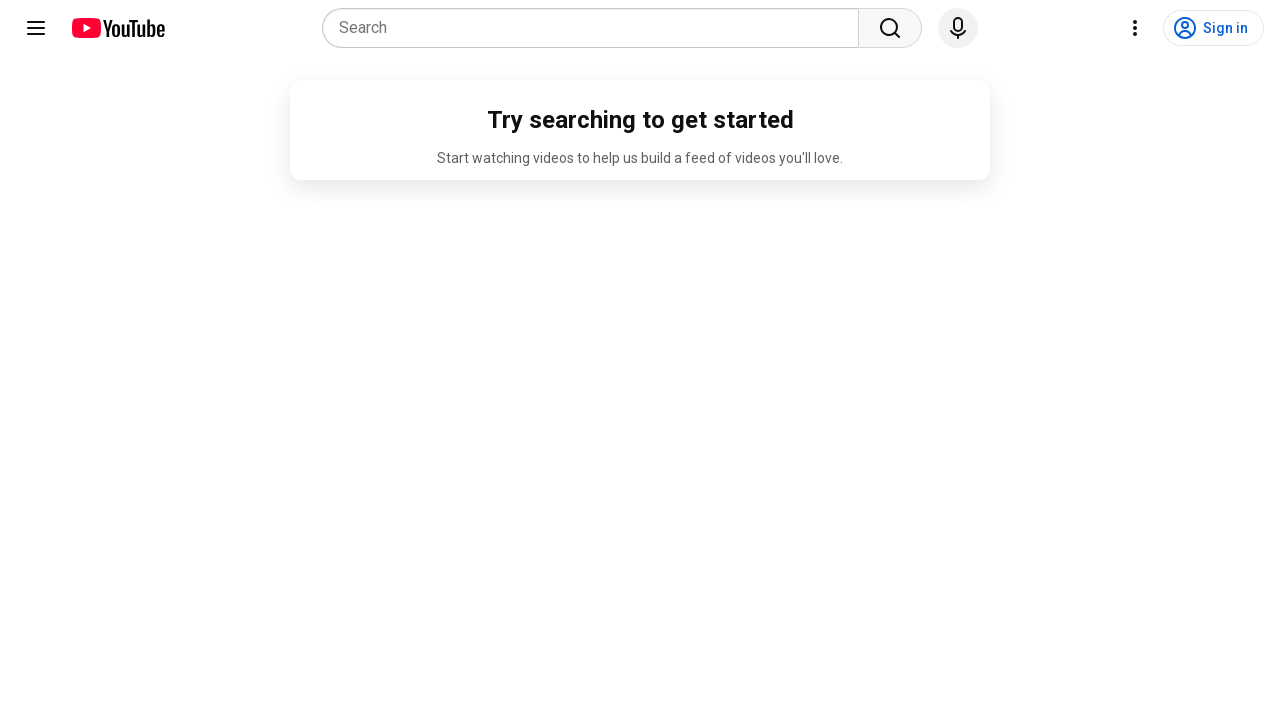

Navigated to YouTube homepage
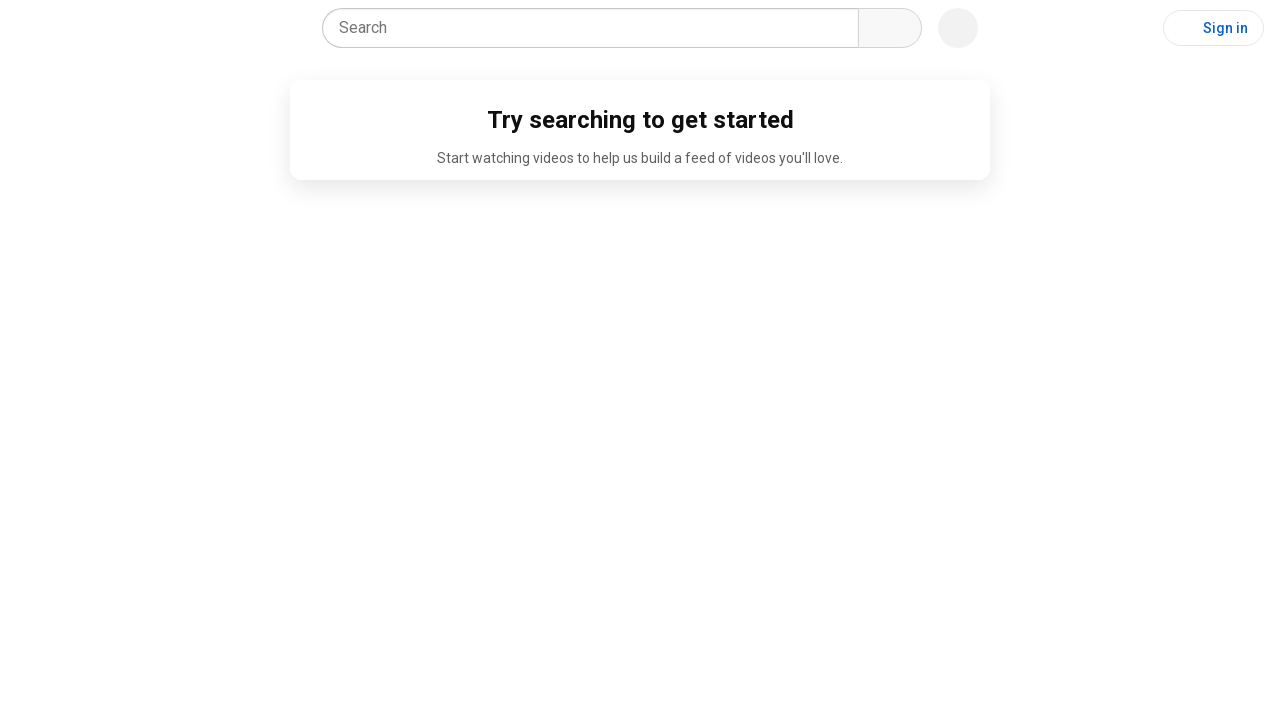

YouTube homepage network idle state reached
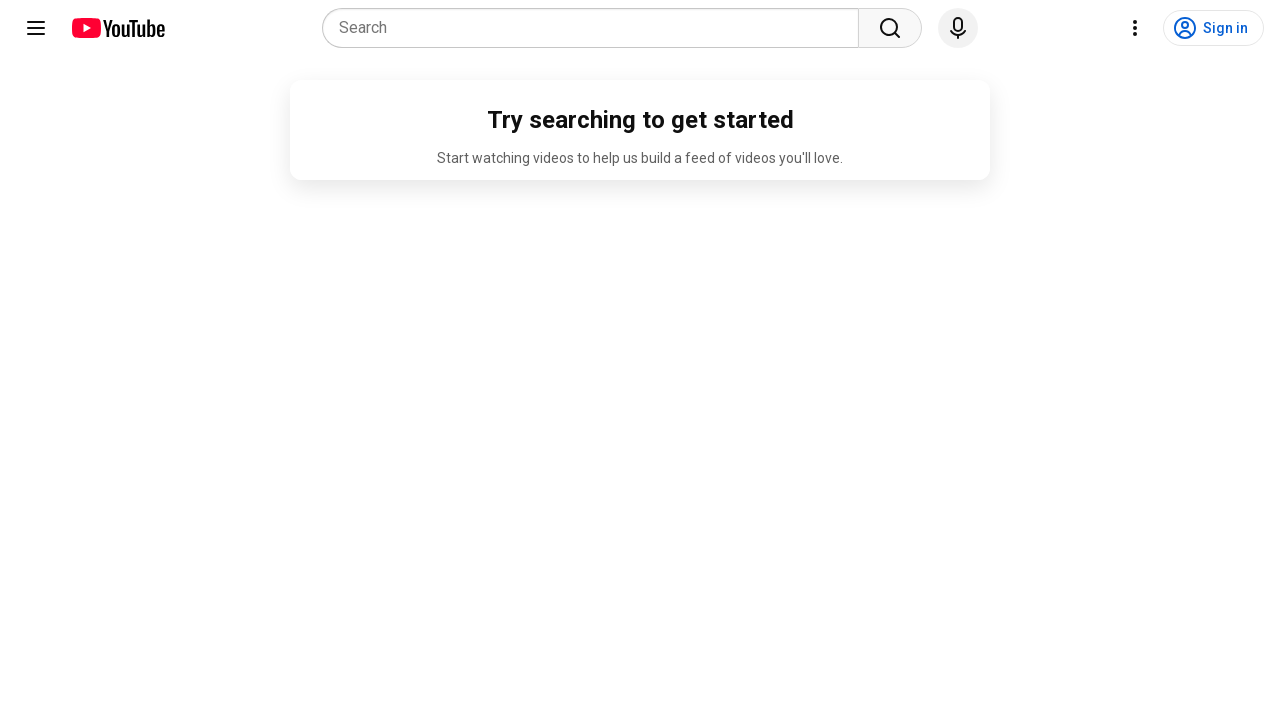

YouTube logo verified as present on homepage
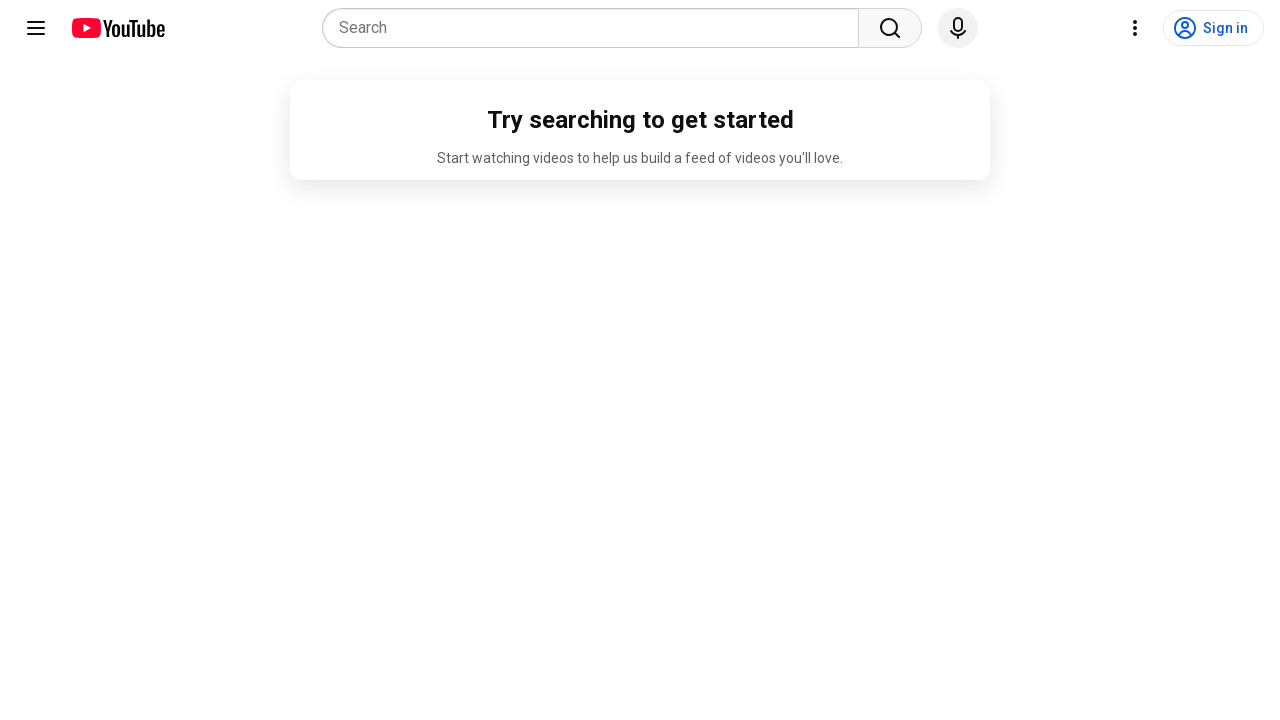

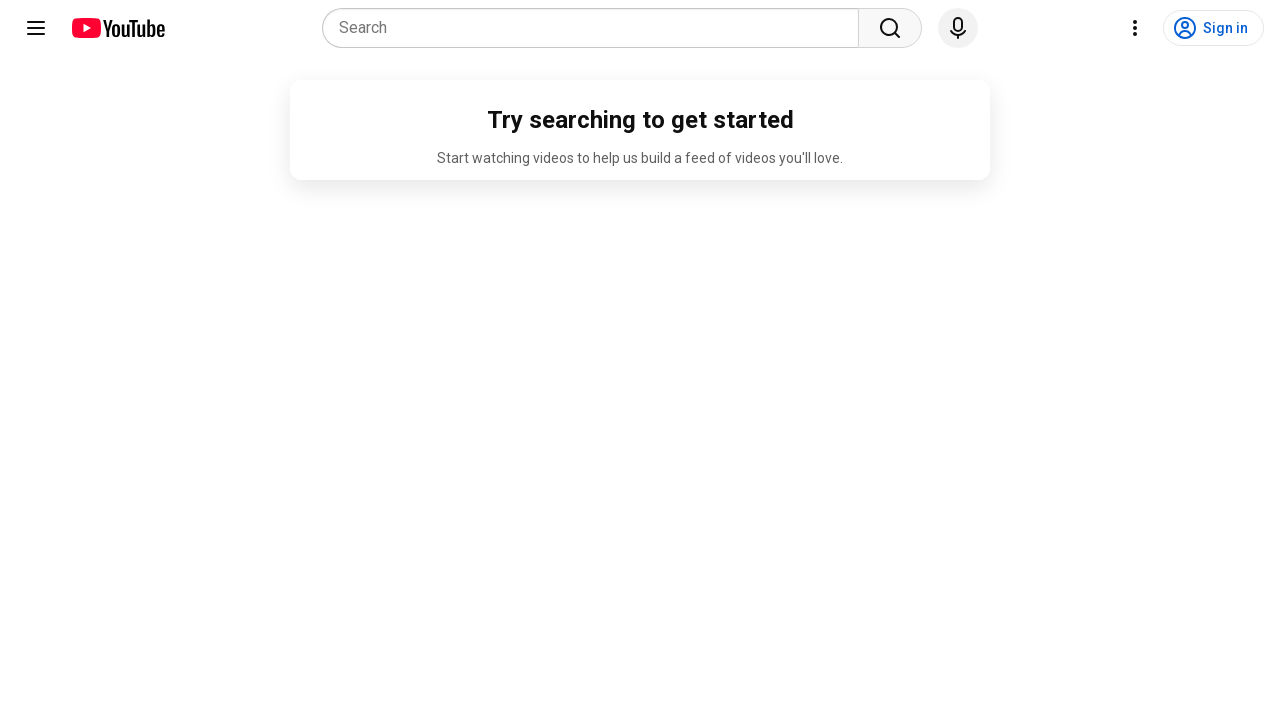